Tests a form submission by filling in name, email, current address, and permanent address fields, then submitting the form

Starting URL: https://demoqa.com/text-box

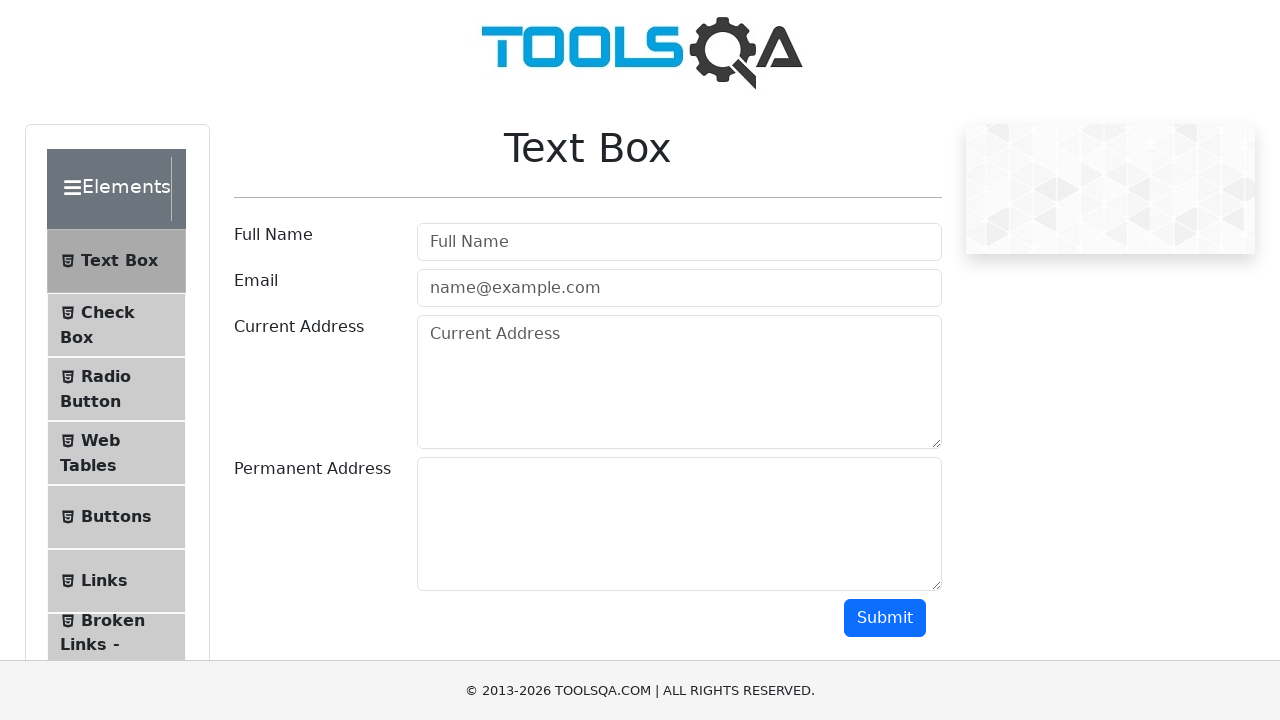

Filled name field with 'John Smith' on input#userName
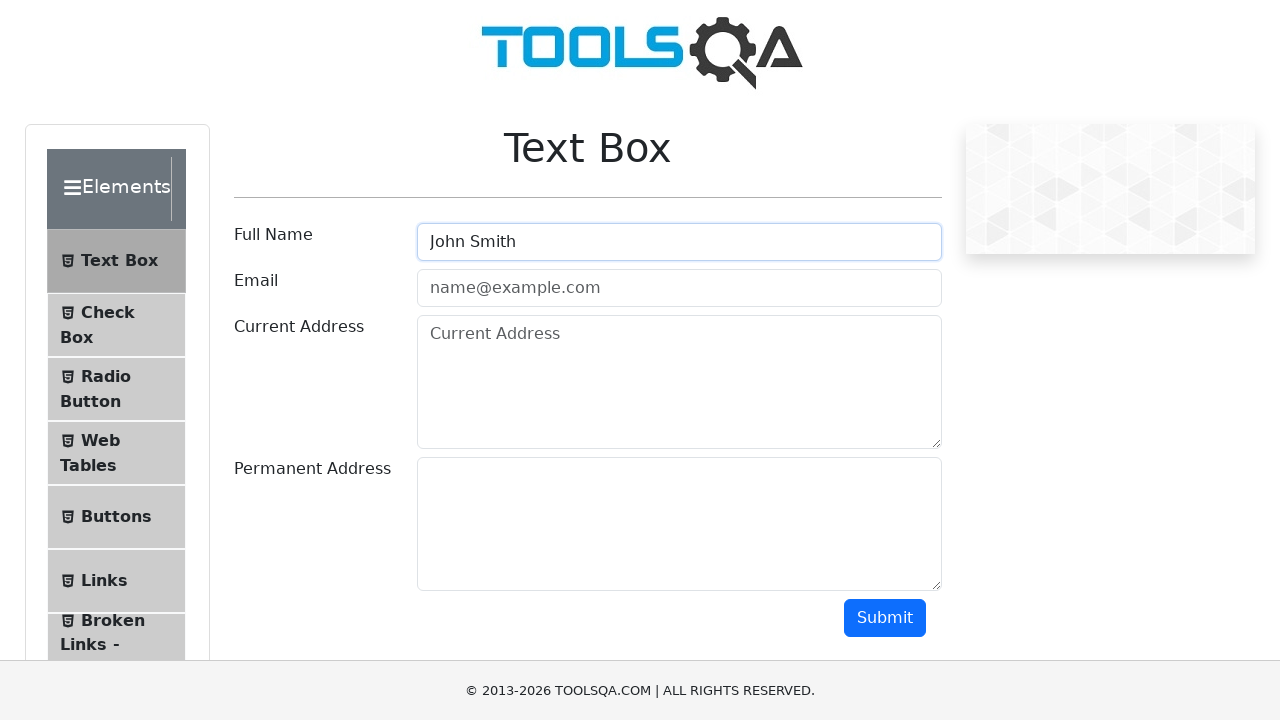

Filled email field with 'john.smith@example.com' on input[type='email']
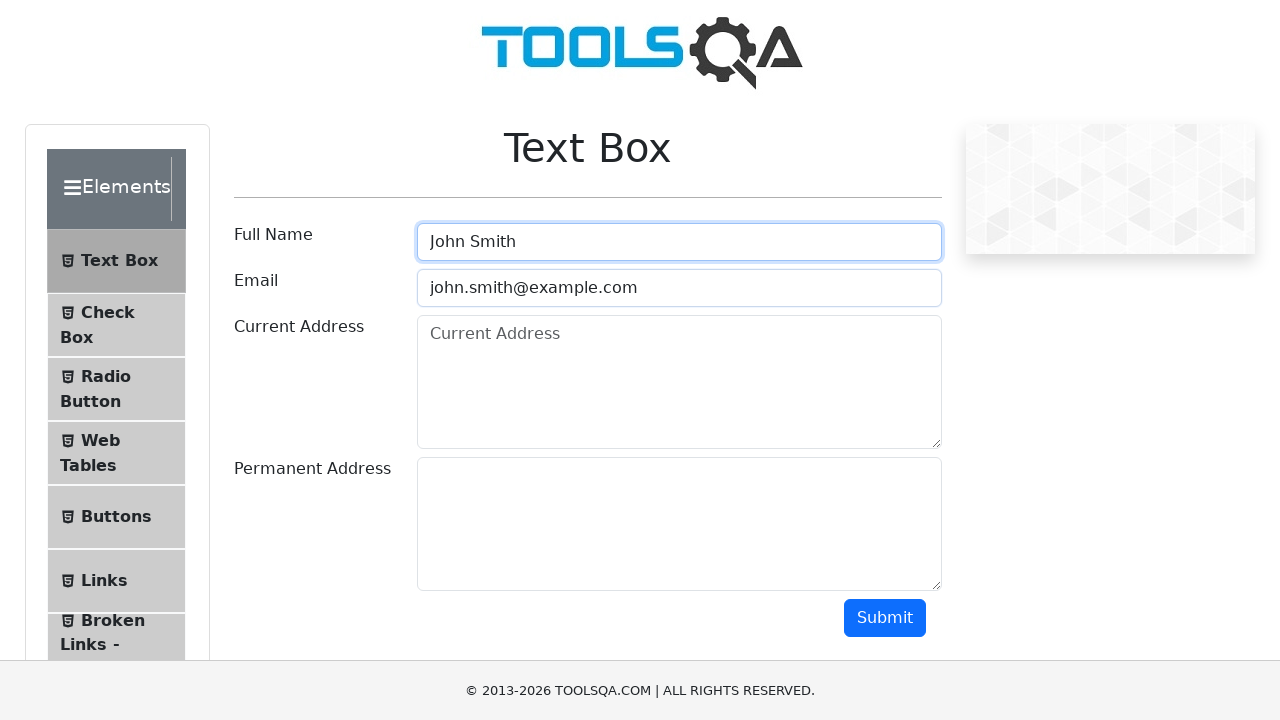

Filled current address field with '123 Main Street, New York, NY 10001' on textarea.form-control
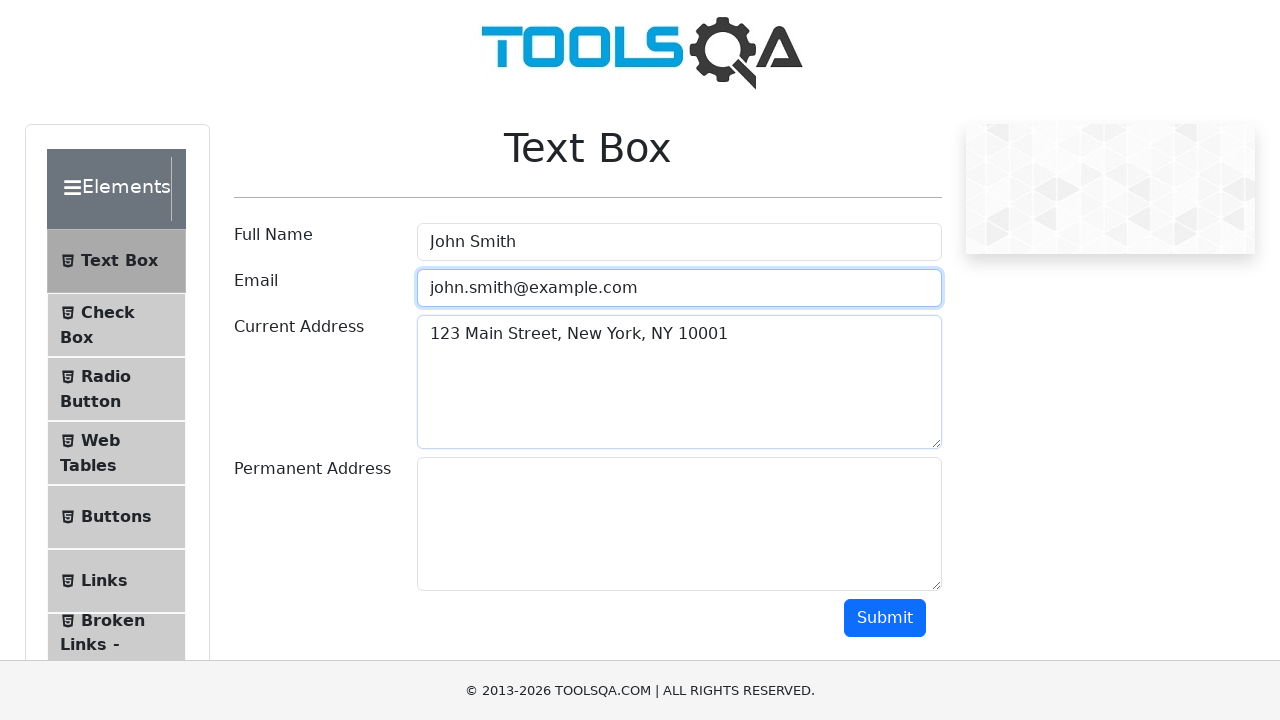

Filled permanent address field with '456 Oak Avenue, Los Angeles, CA 90001' on //textarea[@class='form-control' and @id='permanentAddress']
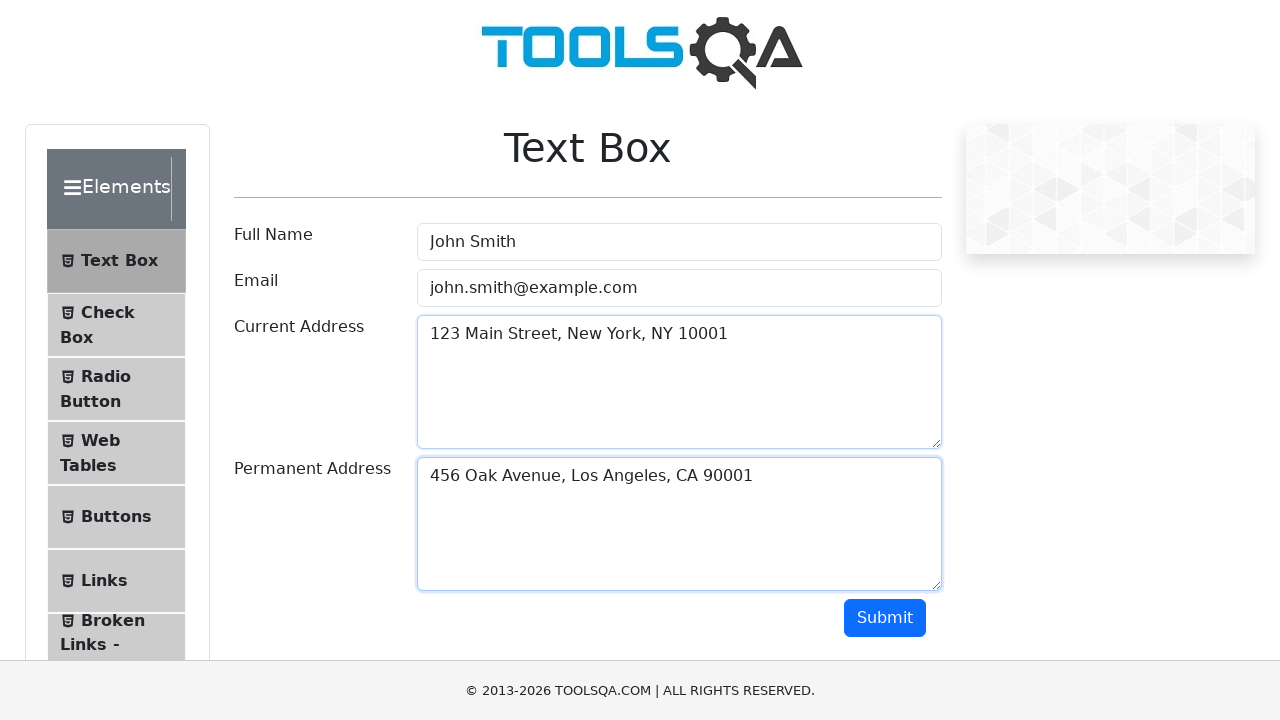

Clicked submit button to submit the form at (885, 618) on #submit
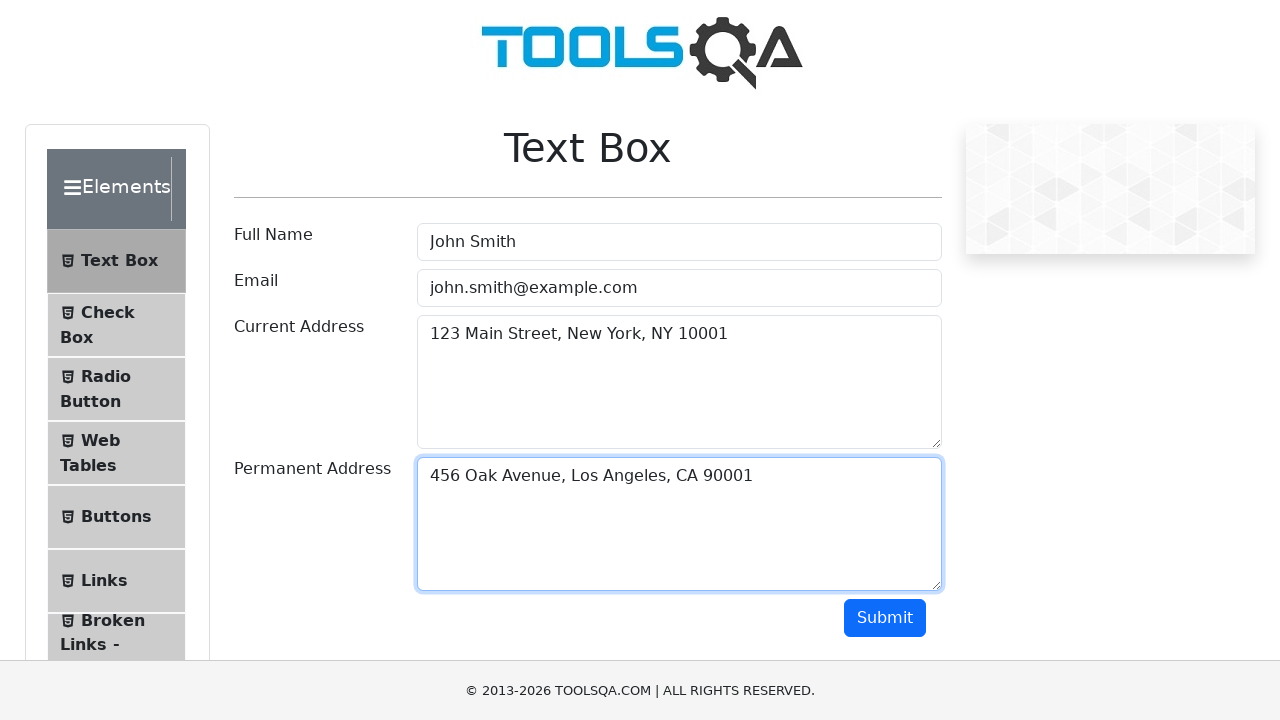

Waited for form submission to complete
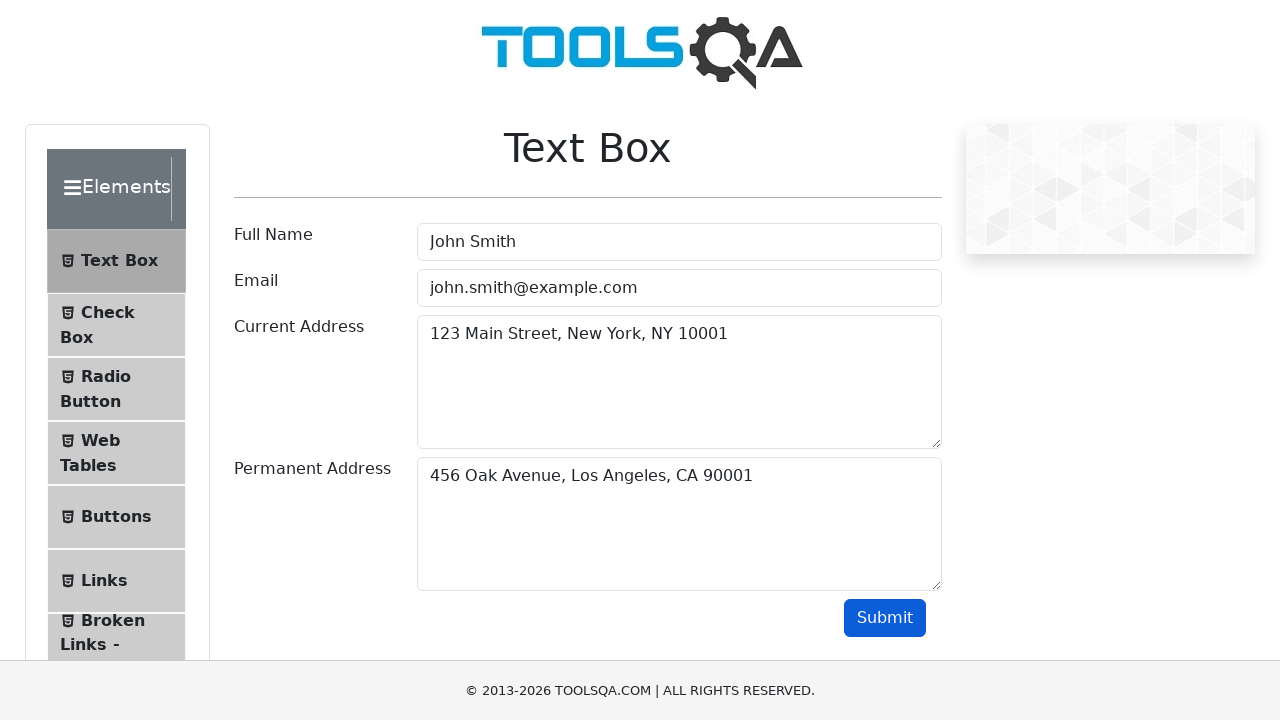

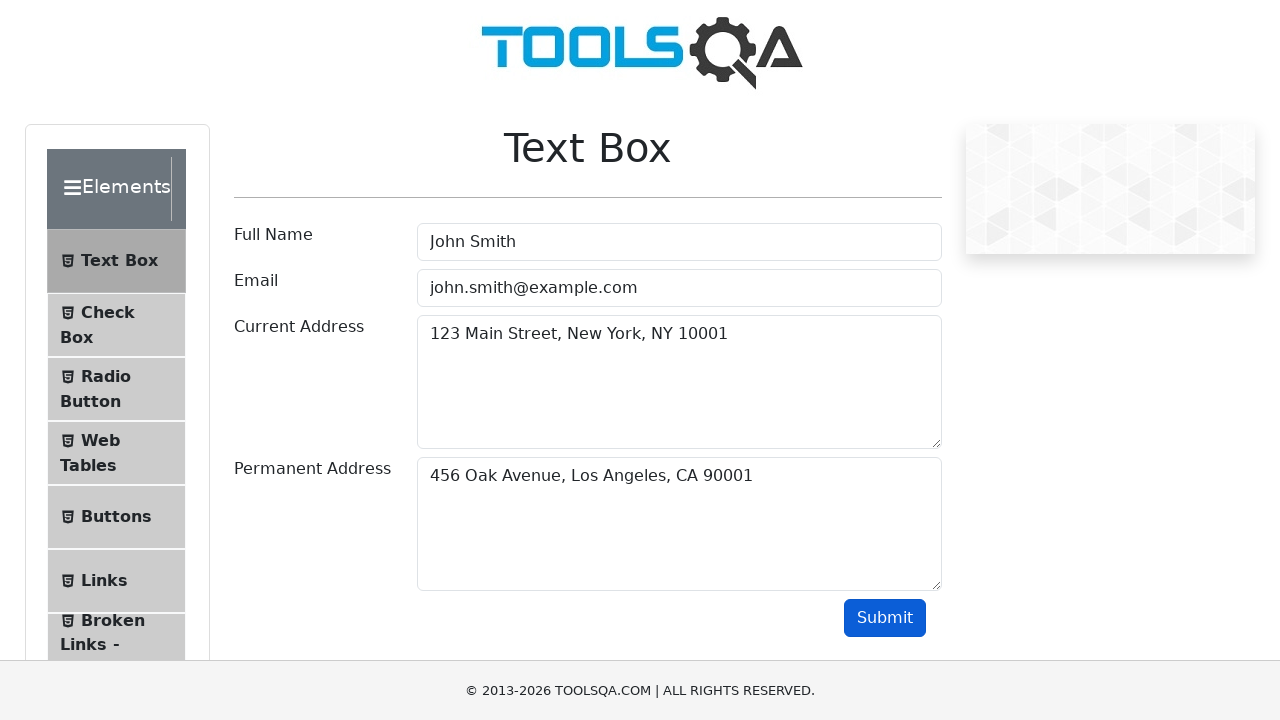